Tests a signup/contact form by filling in first name, last name, and email fields, then submitting the form

Starting URL: http://secure-retreat-92358.herokuapp.com/

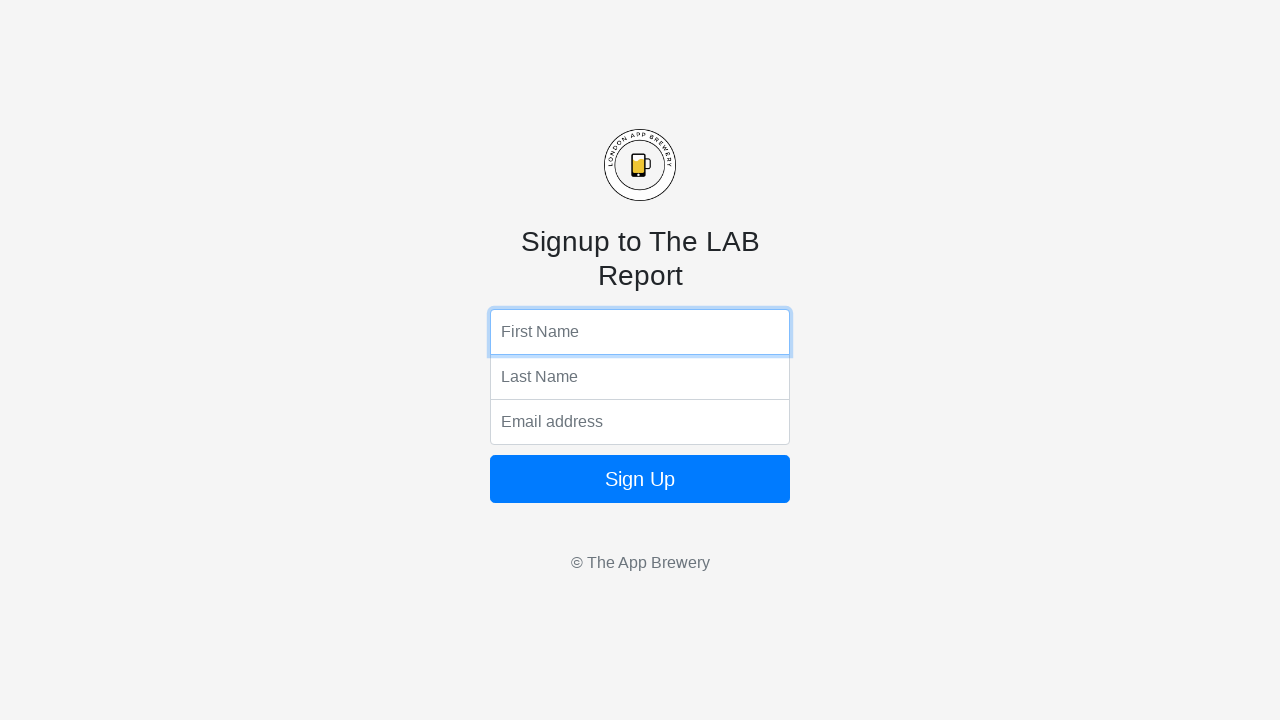

Filled first name field with 'Marcus' on input[name='fName']
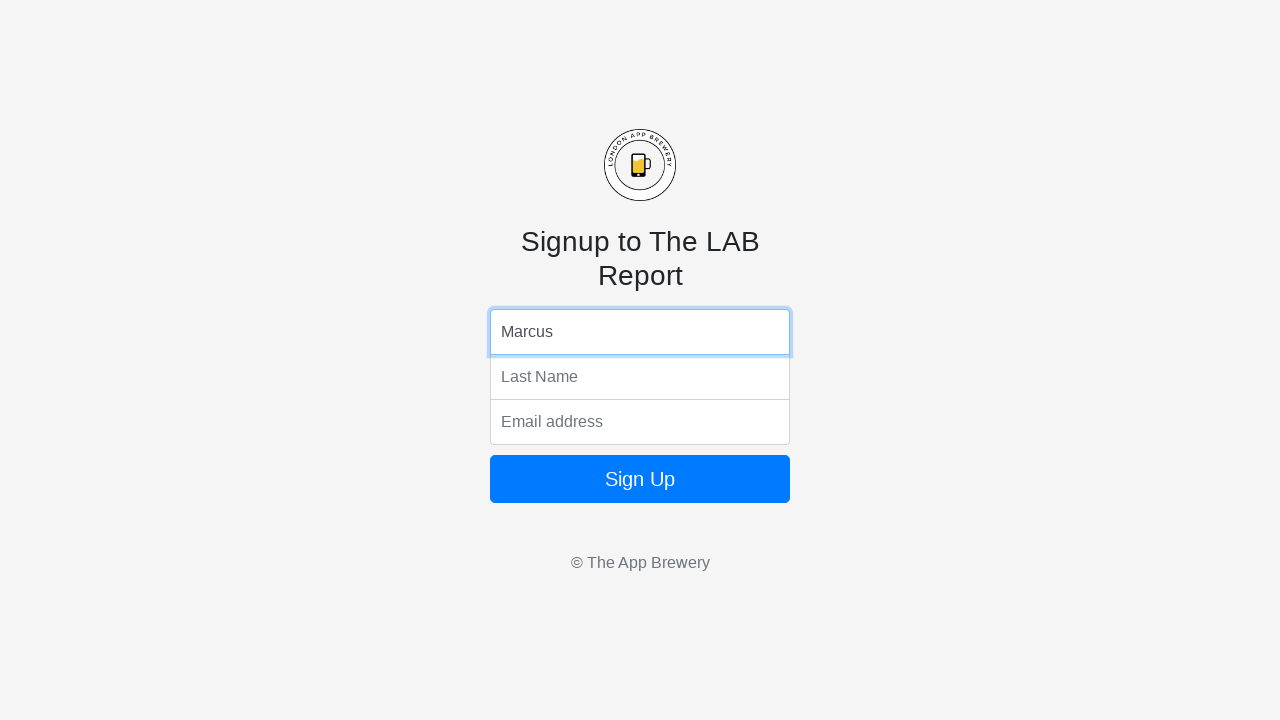

Filled last name field with 'Thompson' on input[name='lName']
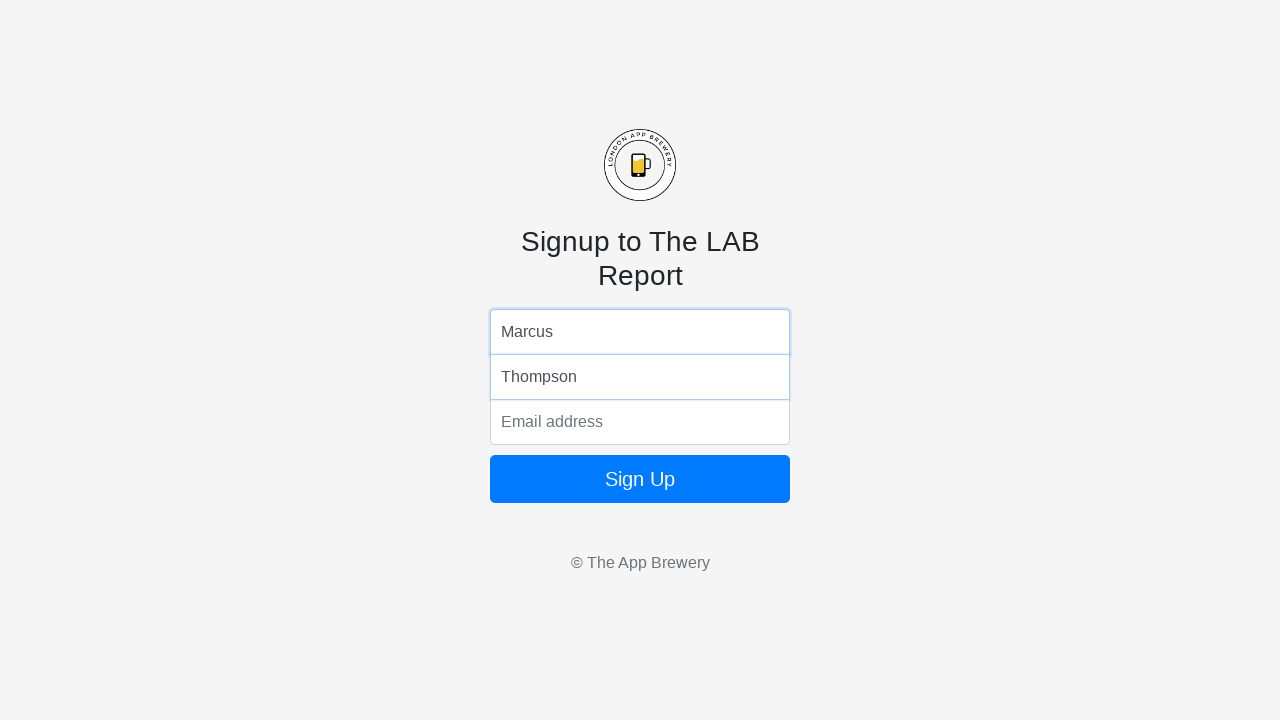

Filled email field with 'marcus.thompson@example.com' on input[name='email']
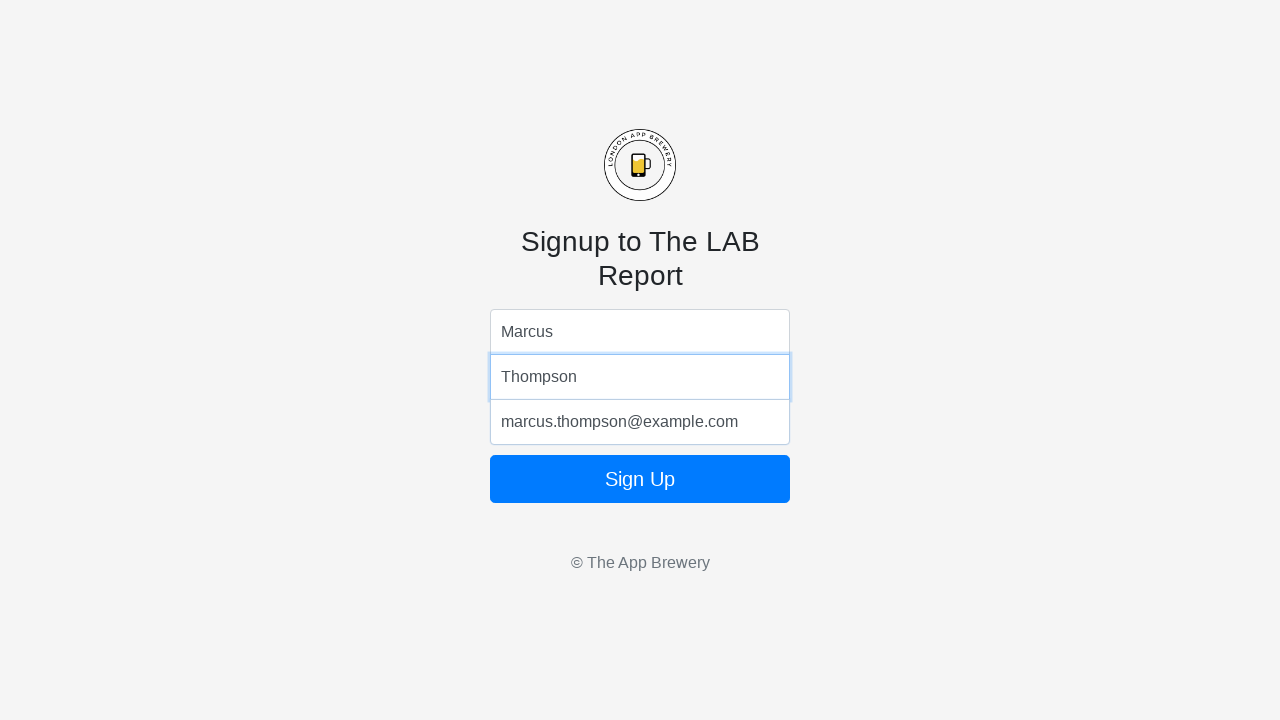

Submitted form by pressing Enter on email field on input[name='email']
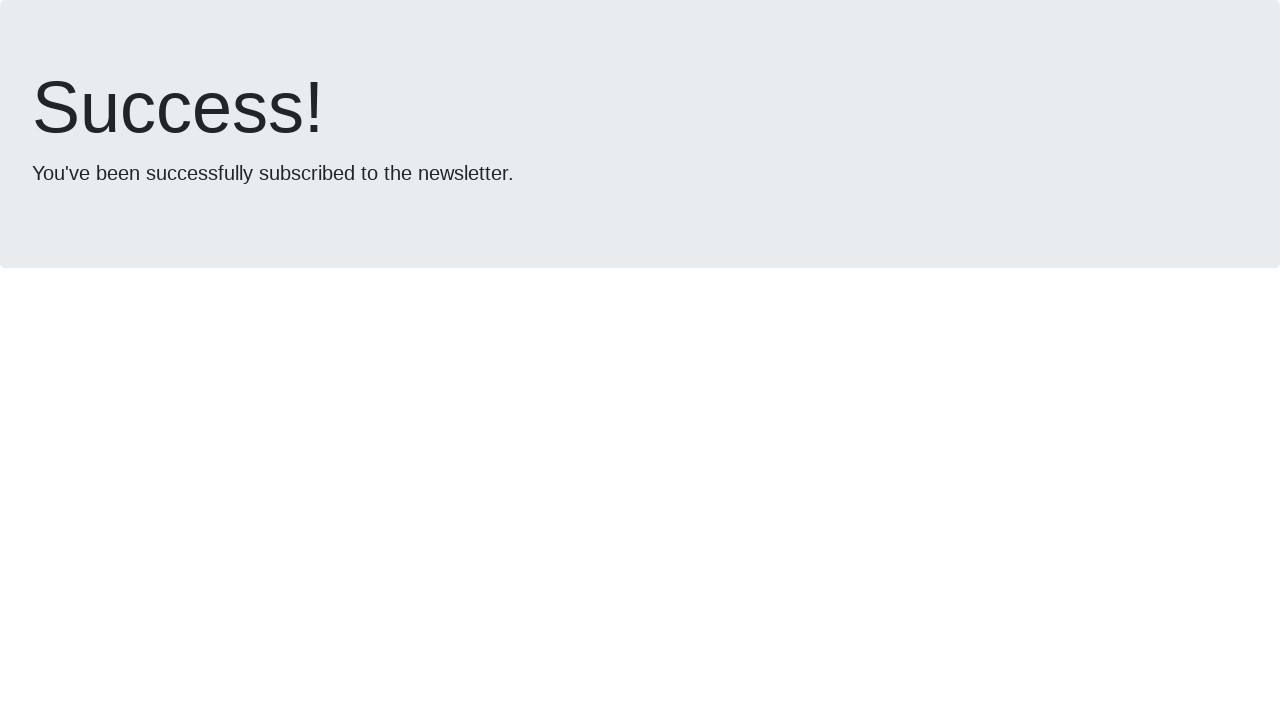

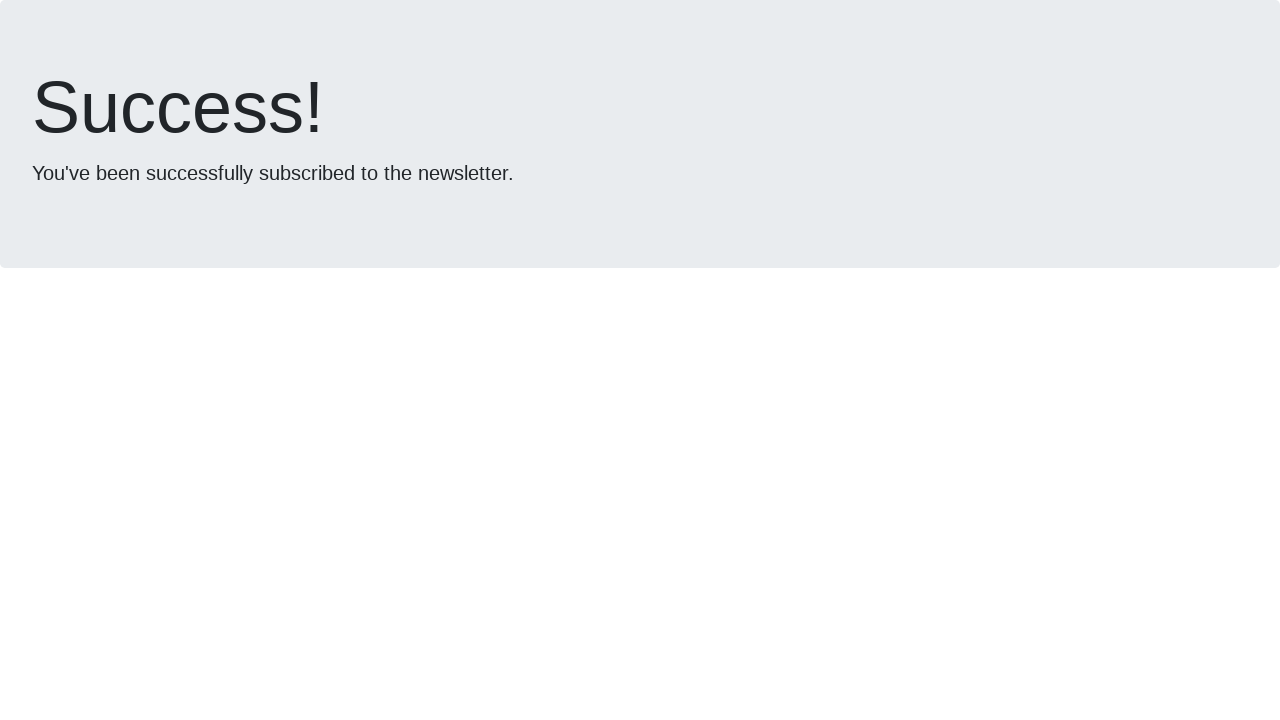